Tests opening a new window by clicking a button and verifies that multiple pages exist in the browser context

Starting URL: https://demoqa.com/browser-windows

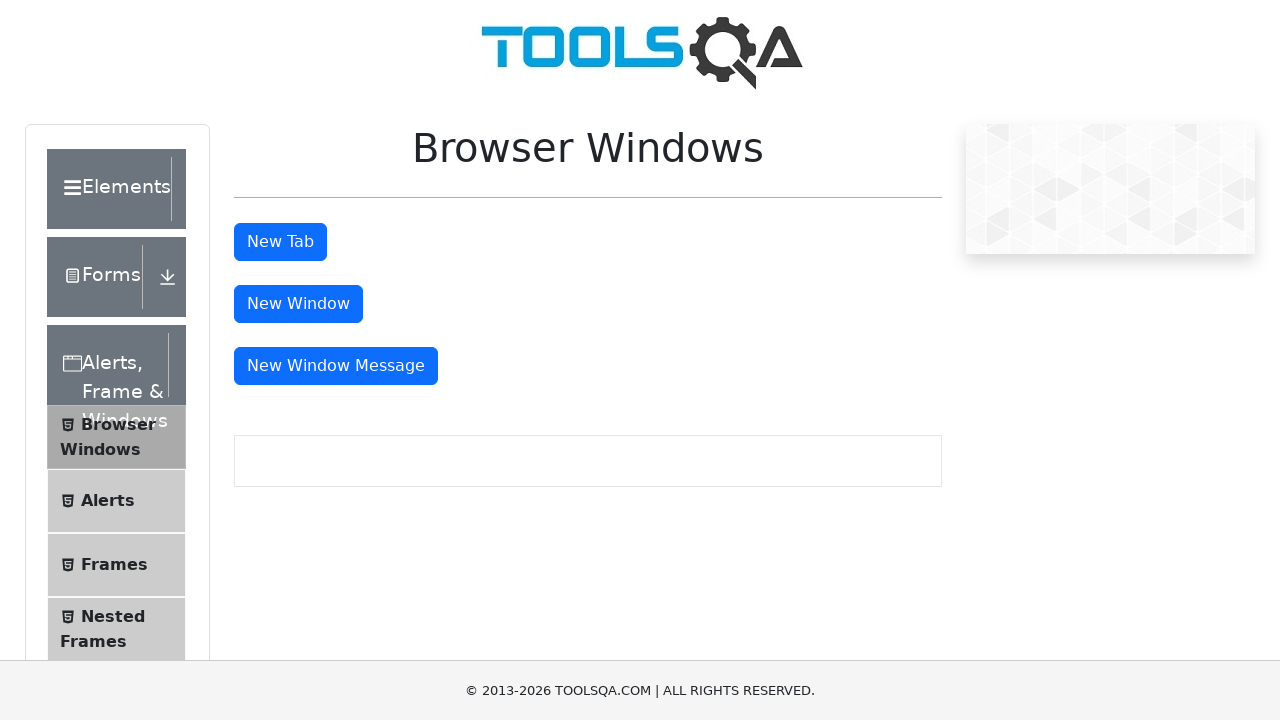

Clicked window button to open new window at (298, 304) on #windowButton
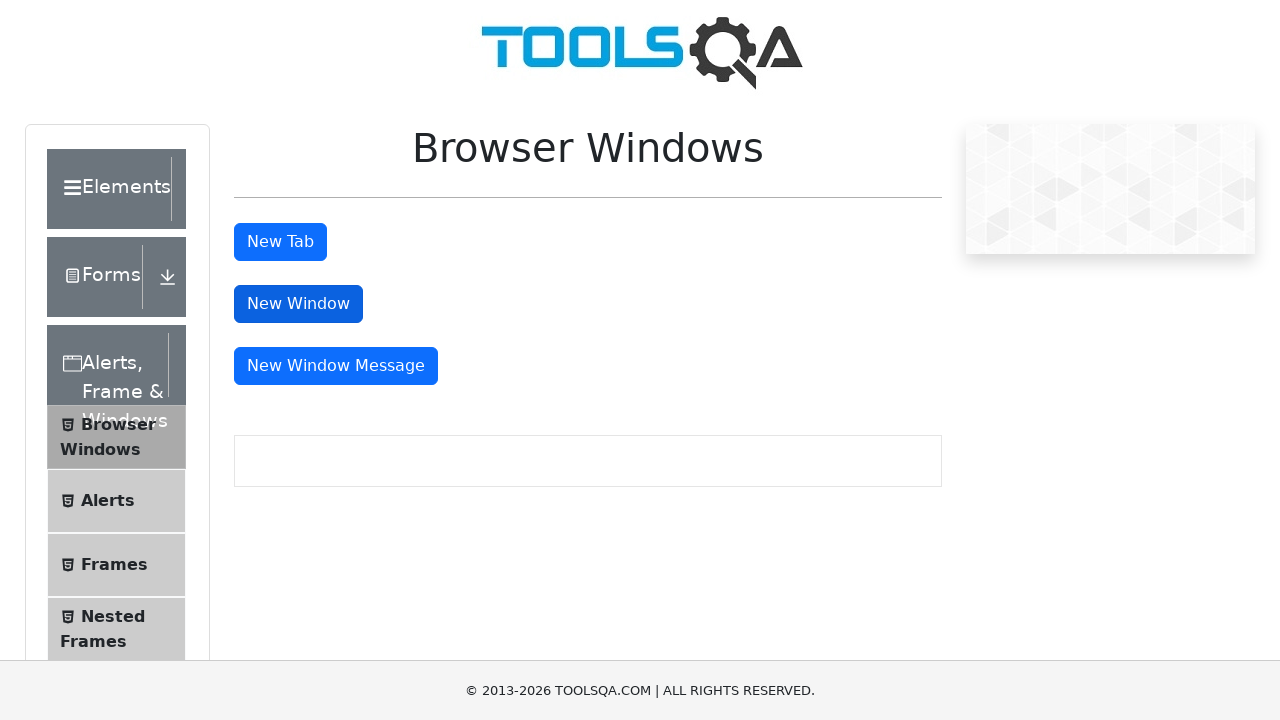

New window popup opened and reference obtained
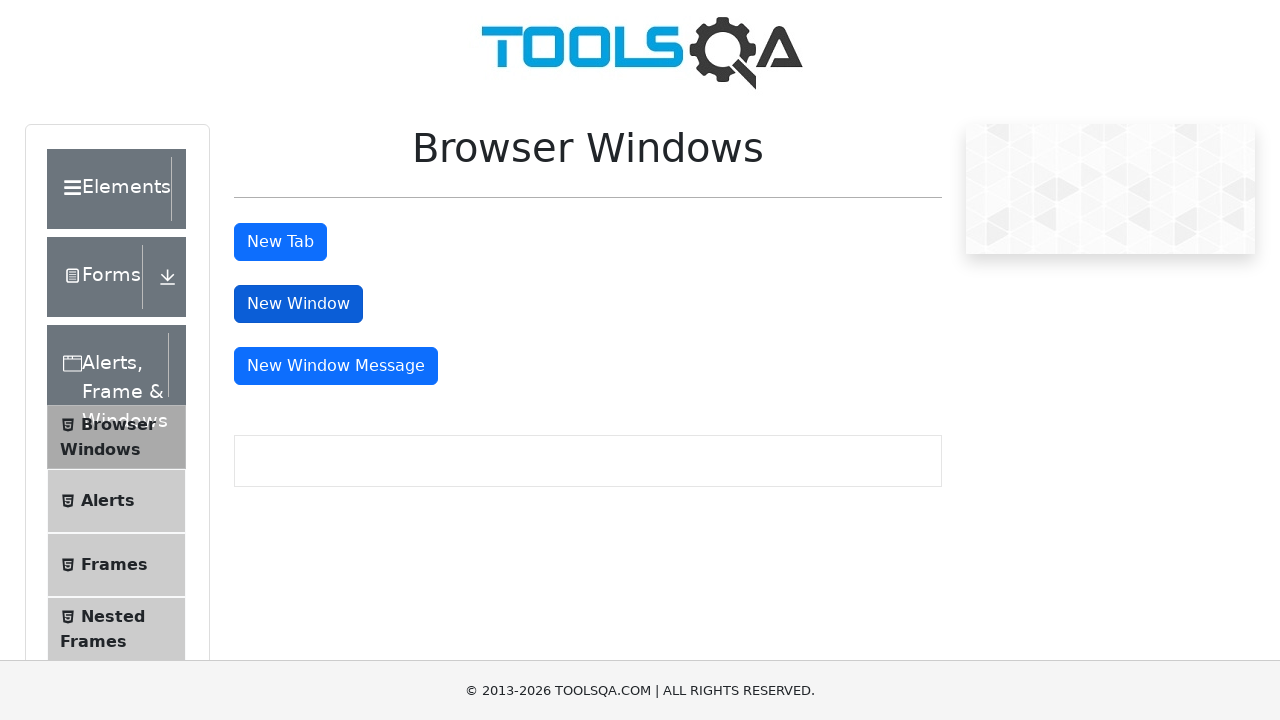

Retrieved all pages from browser context
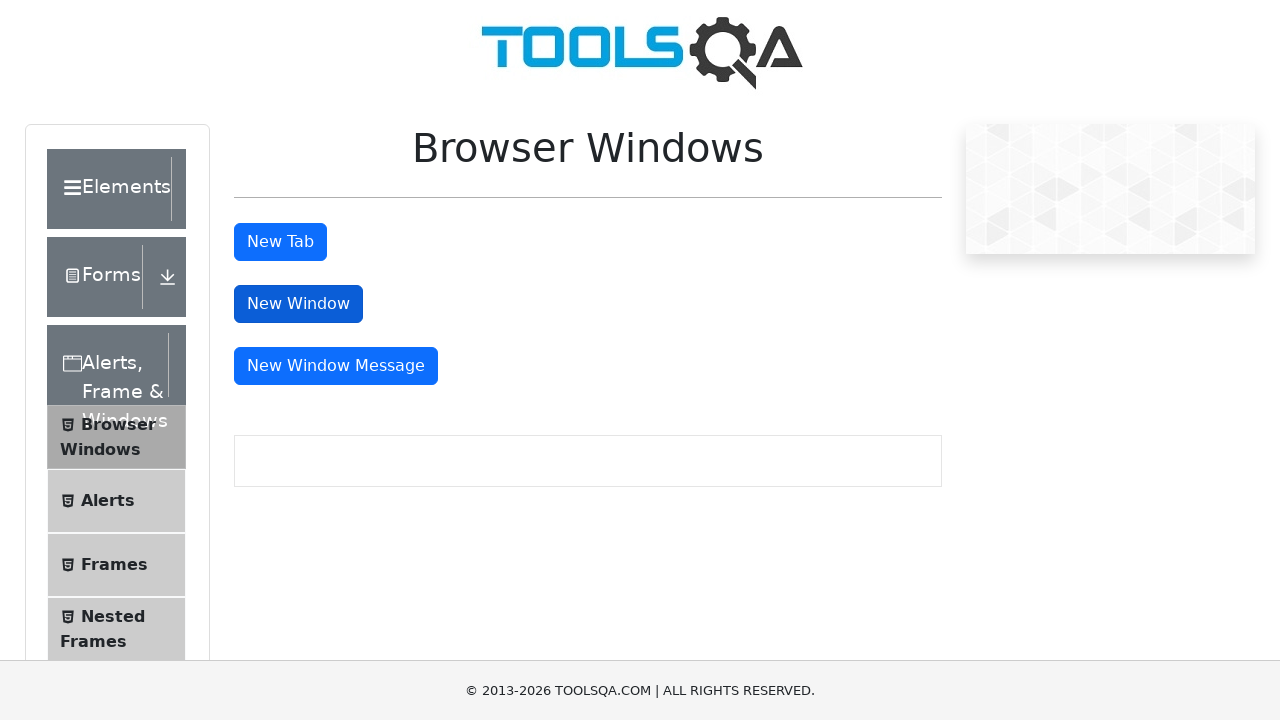

Verified that multiple pages exist in the browser context (count: 2)
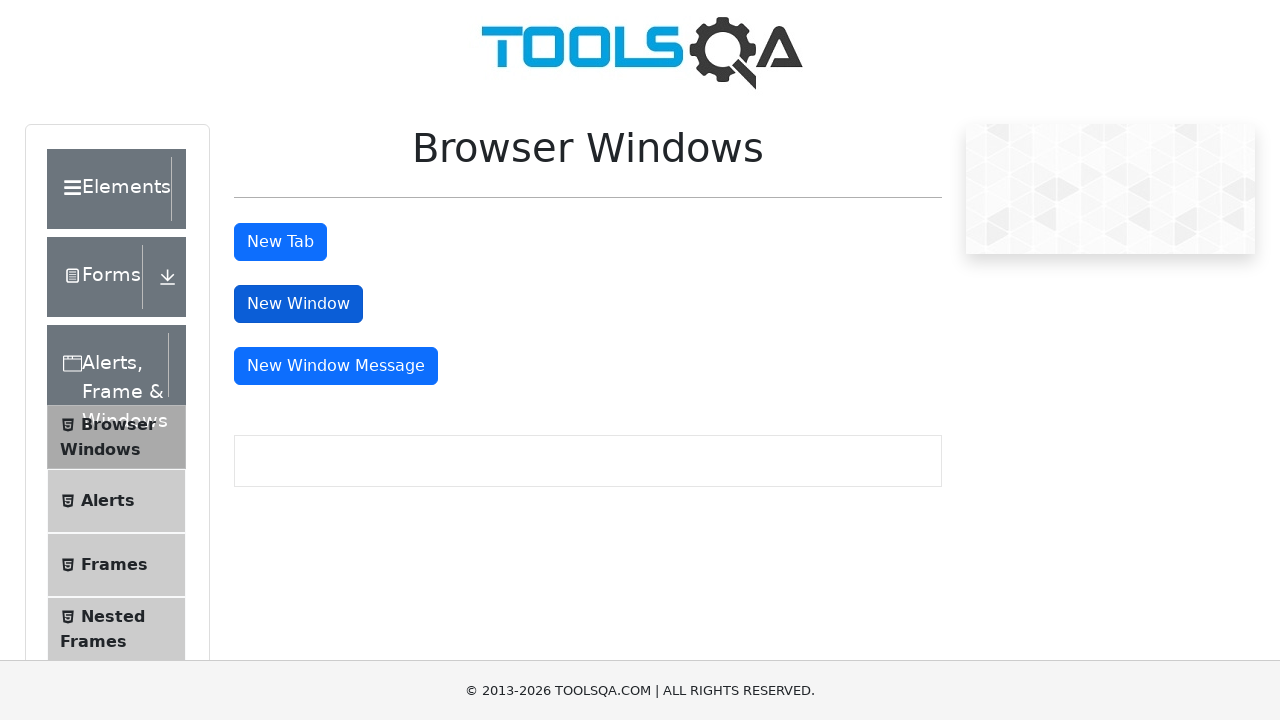

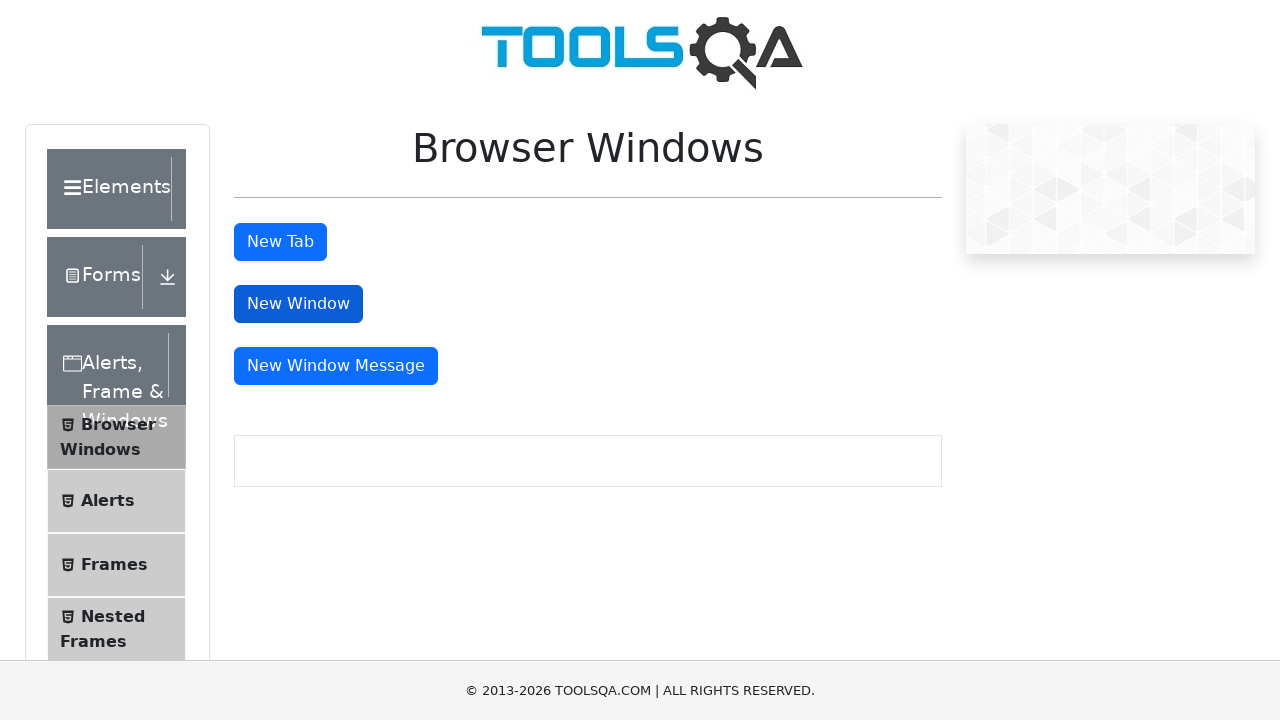